Tests the search functionality on Blog do Agi by searching for an existing term "empréstimo" and verifying that related articles are displayed.

Starting URL: https://blogdoagi.com.br/

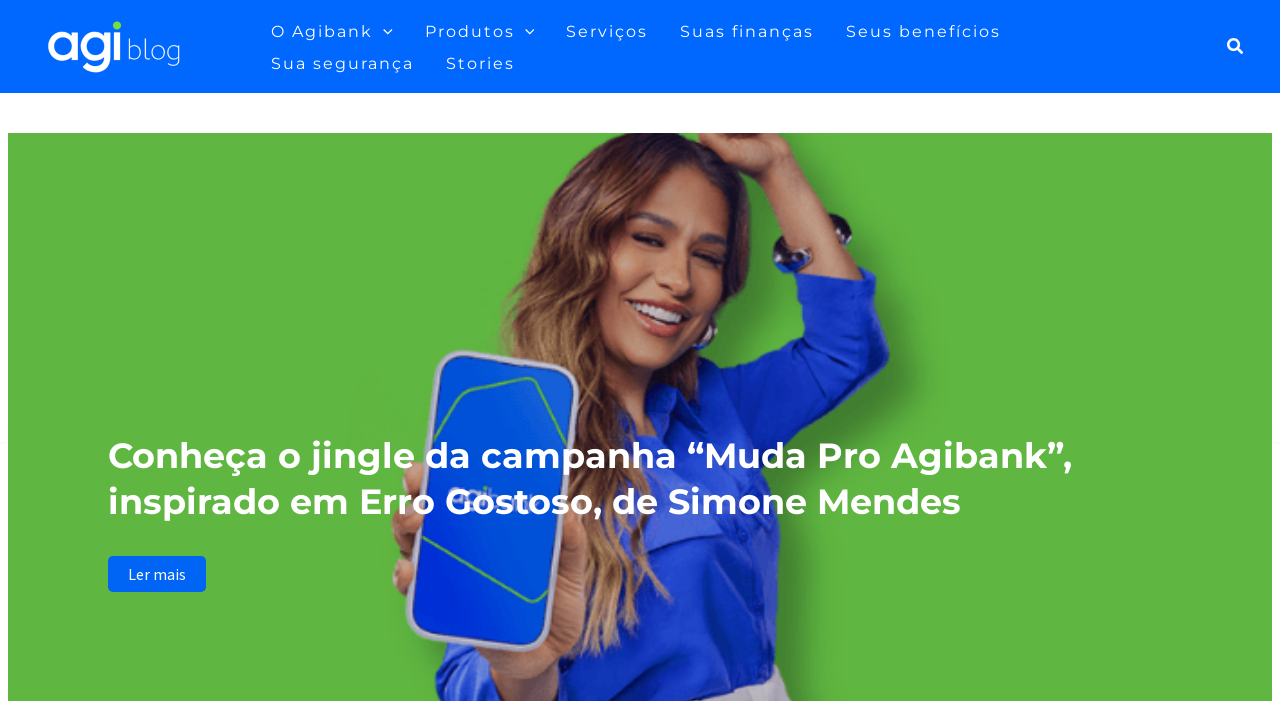

Clicked search icon in the top right corner at (1231, 46) on a.search-toggle, button.search-toggle, .search-icon, [class*='search']
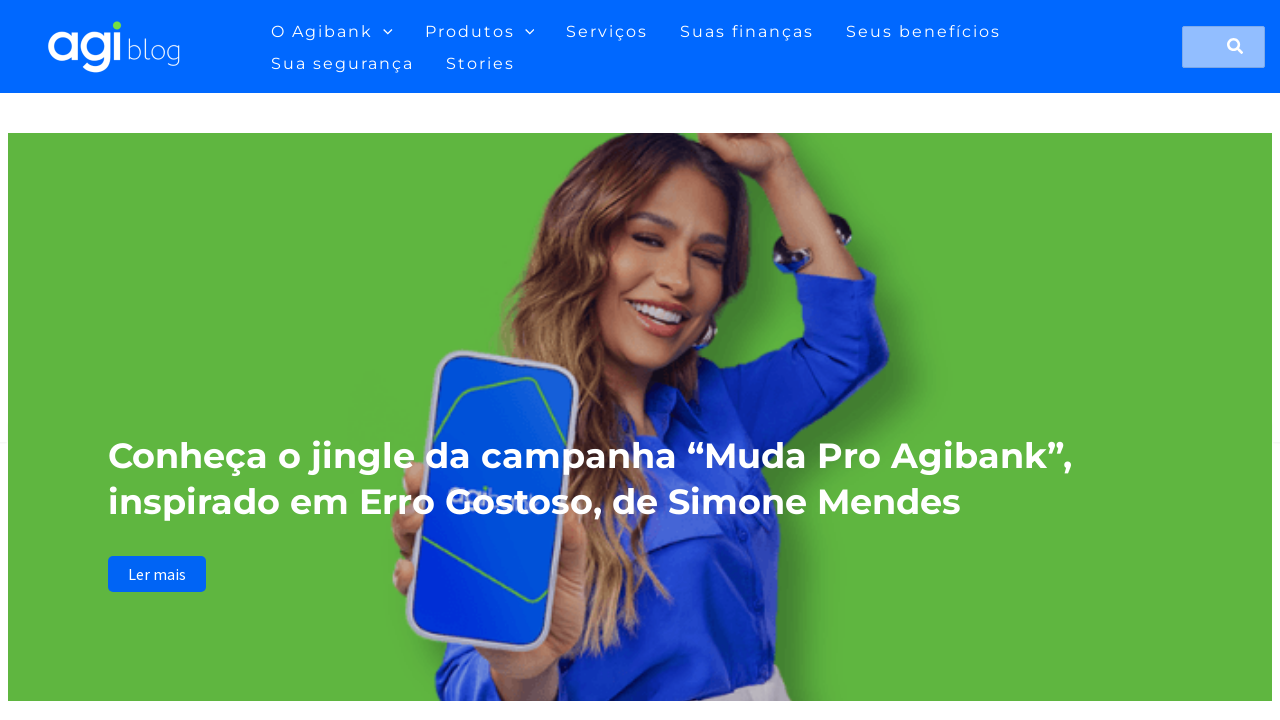

Search field appeared
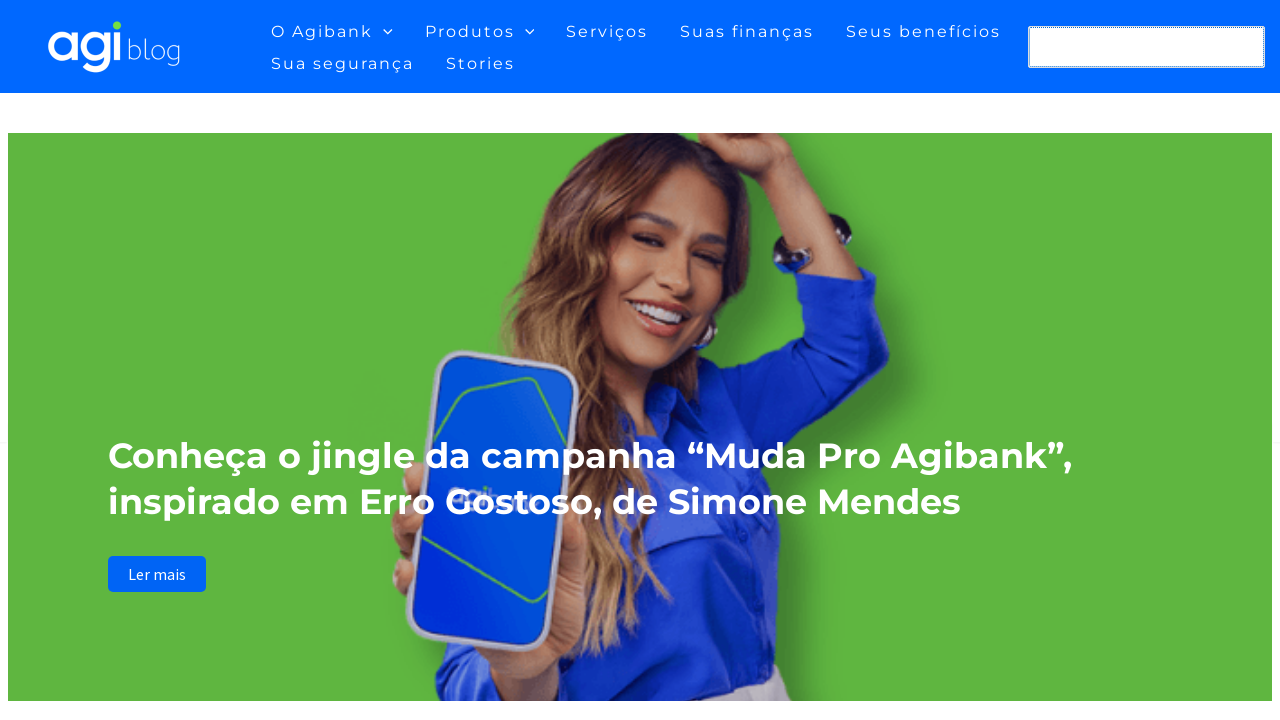

Filled search field with 'empréstimo' on input[type='search'], input[name='s'], input.search-field
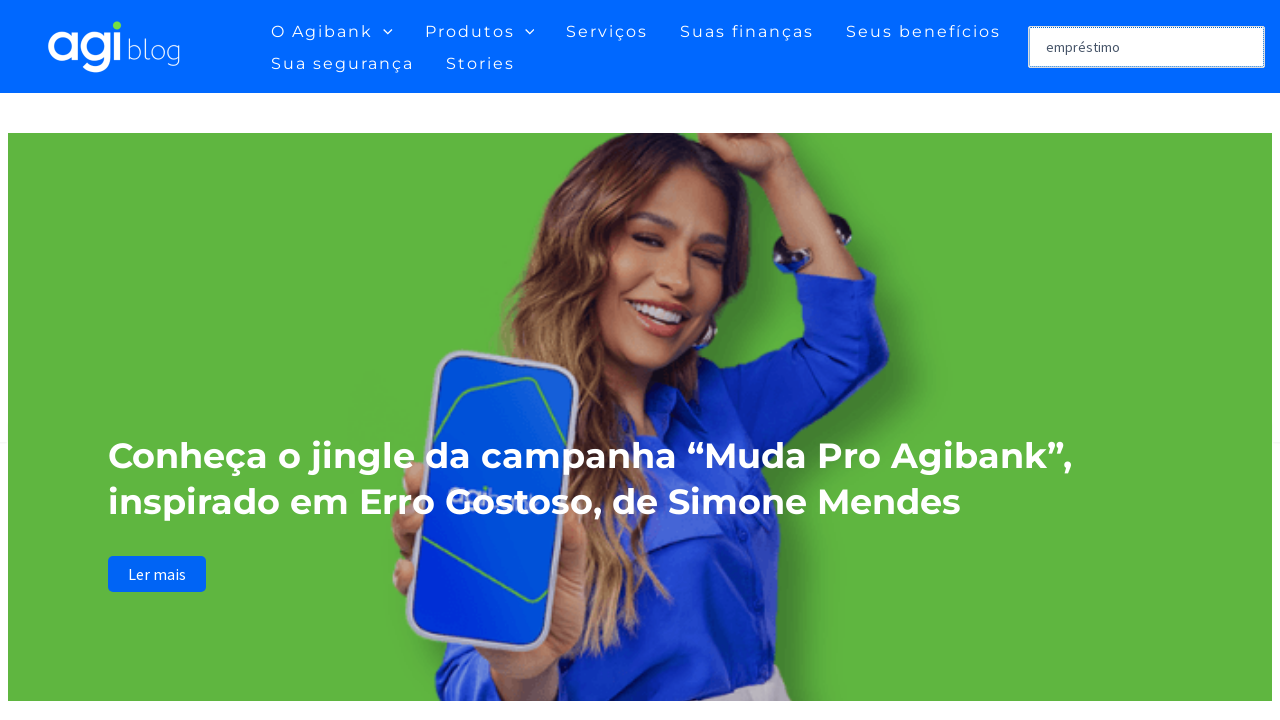

Pressed Enter to submit search on input[type='search'], input[name='s'], input.search-field
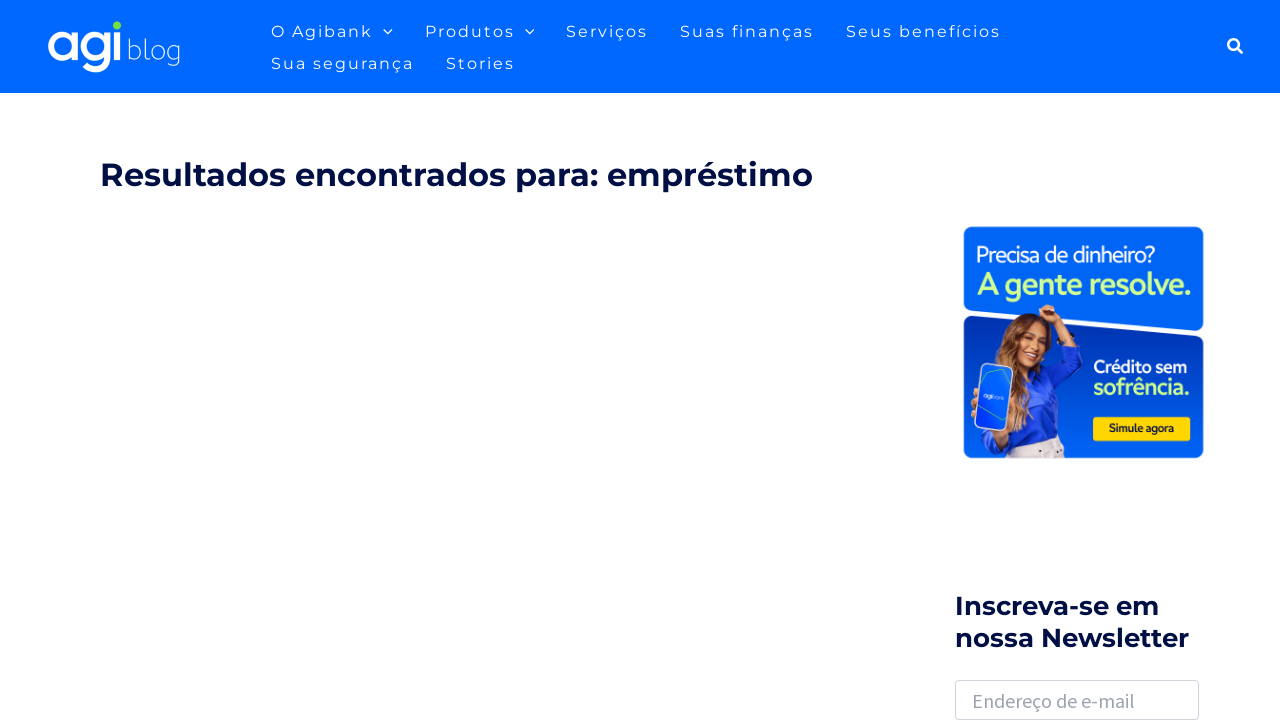

Search results loaded and displayed related articles for 'empréstimo'
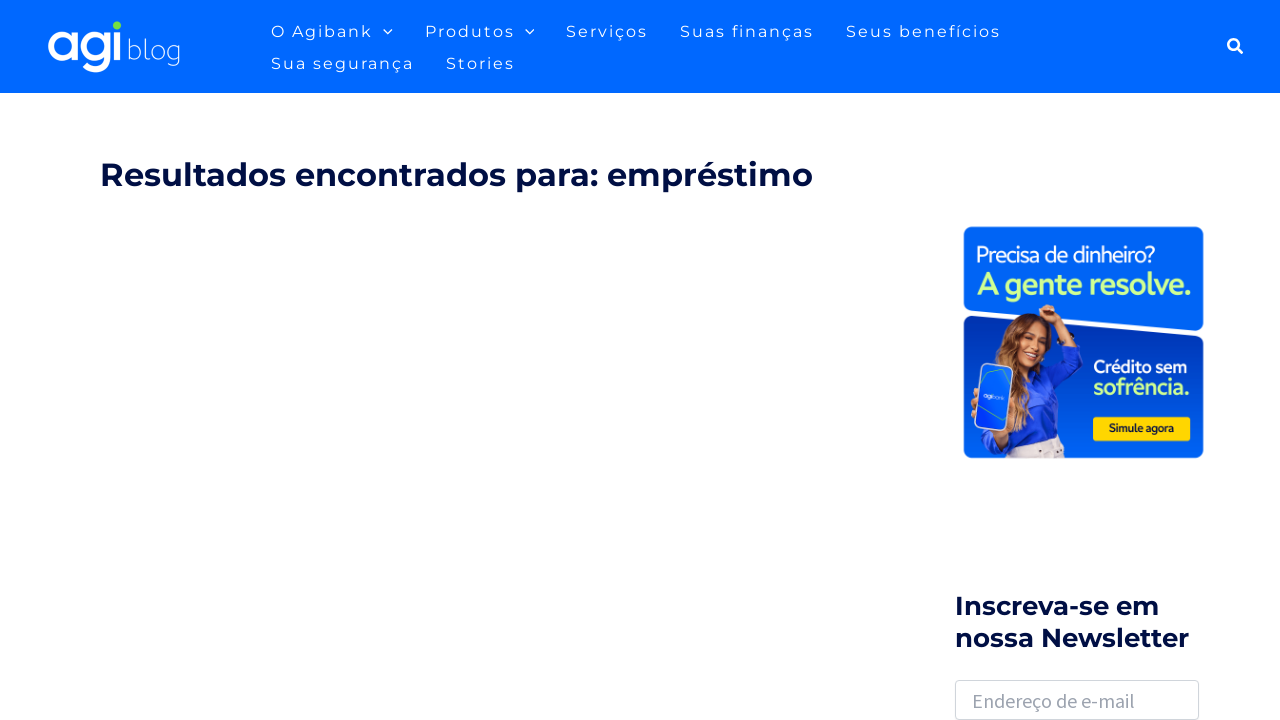

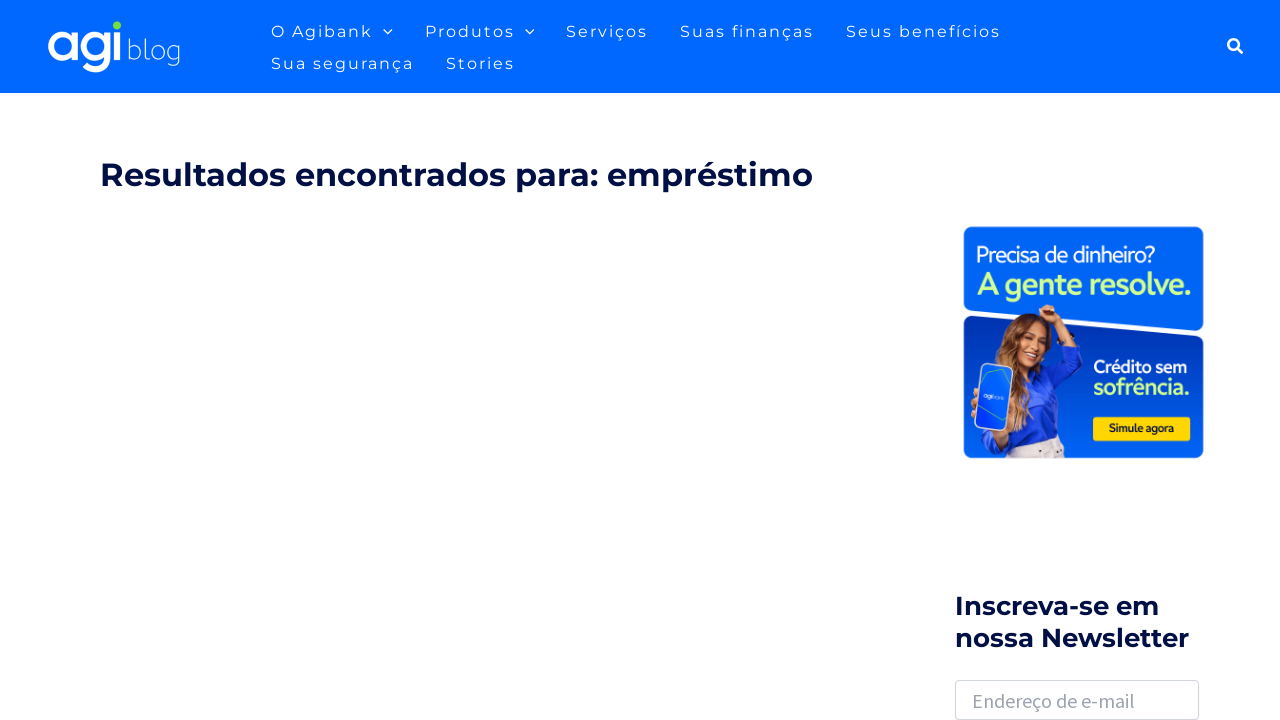